Tests registration form validation by submitting empty form and verifying all required field error messages appear

Starting URL: https://alada.vn/tai-khoan/dang-ky.html

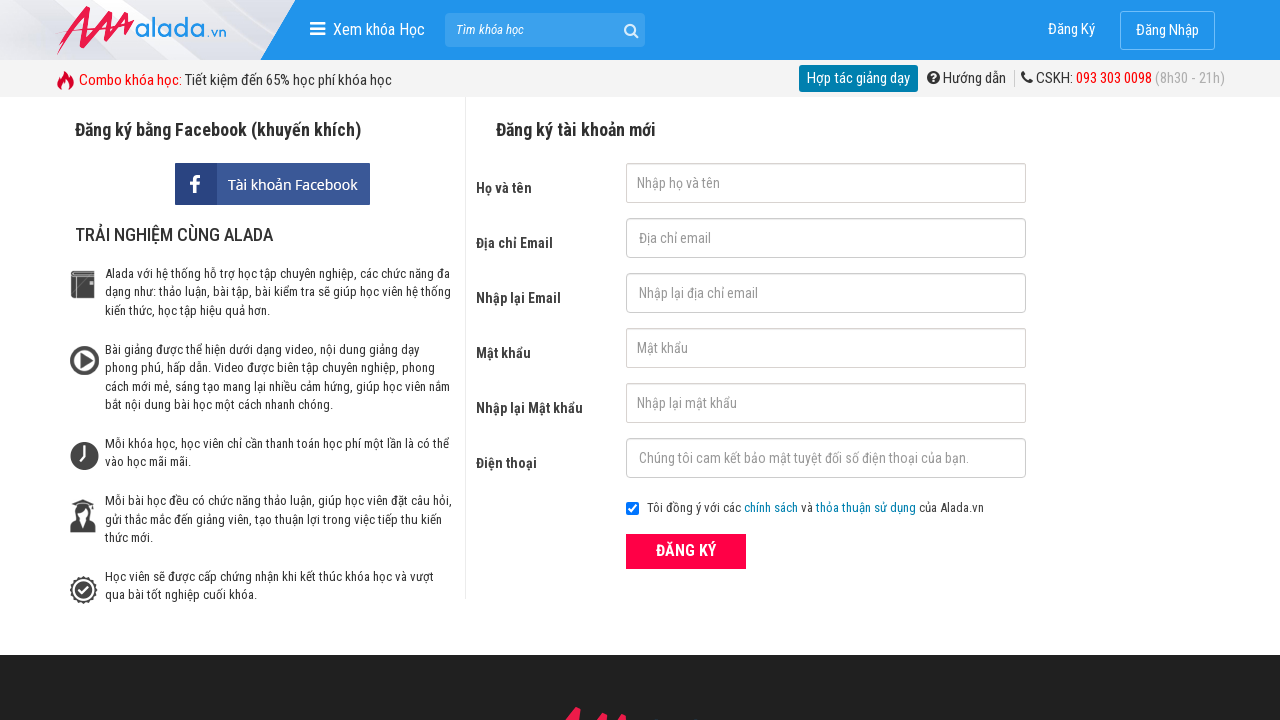

Navigated to registration form page
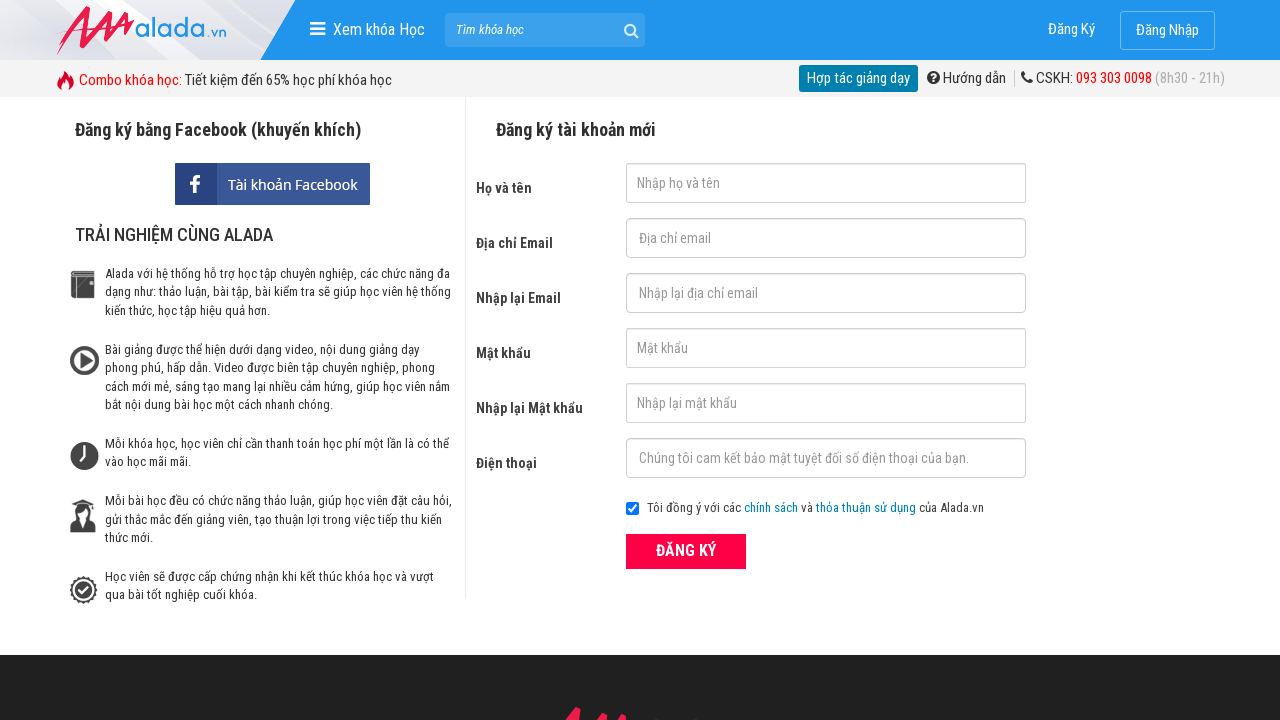

Clicked ĐĂNG KÝ button without filling any form fields at (686, 551) on xpath=//form[@id='frmLogin']//button[text()='ĐĂNG KÝ']
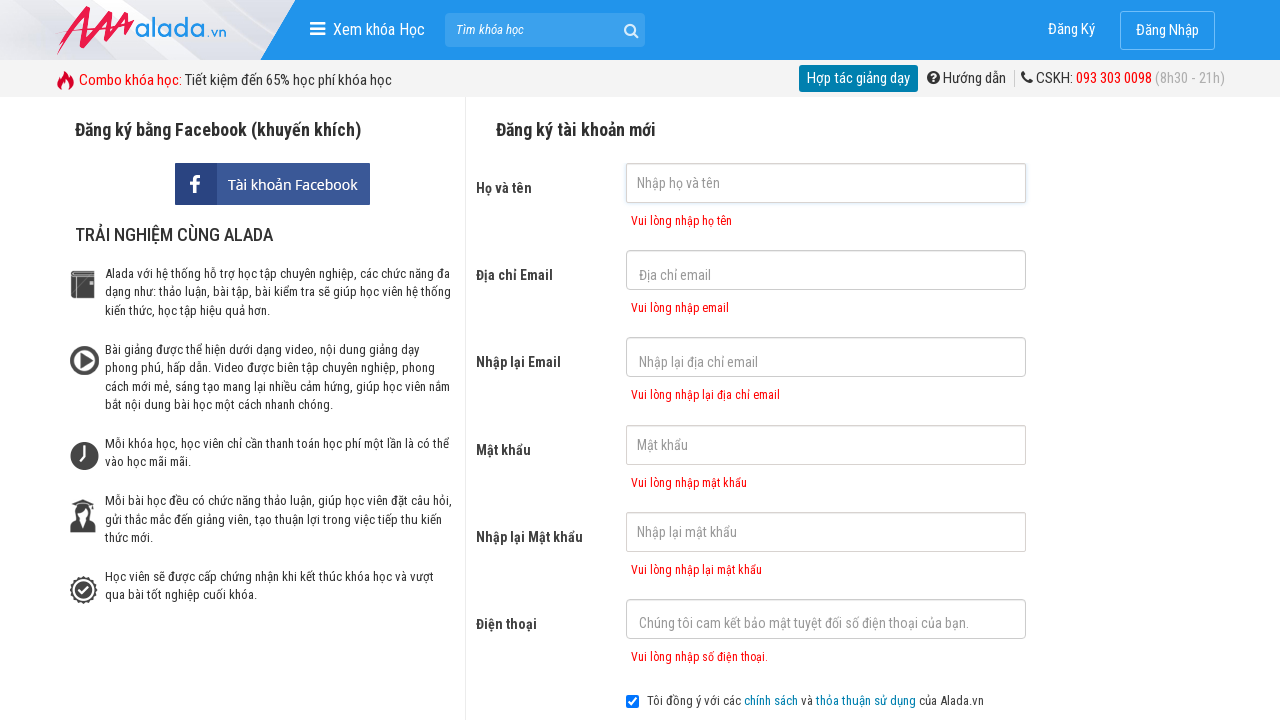

Verified error message appeared for first name field
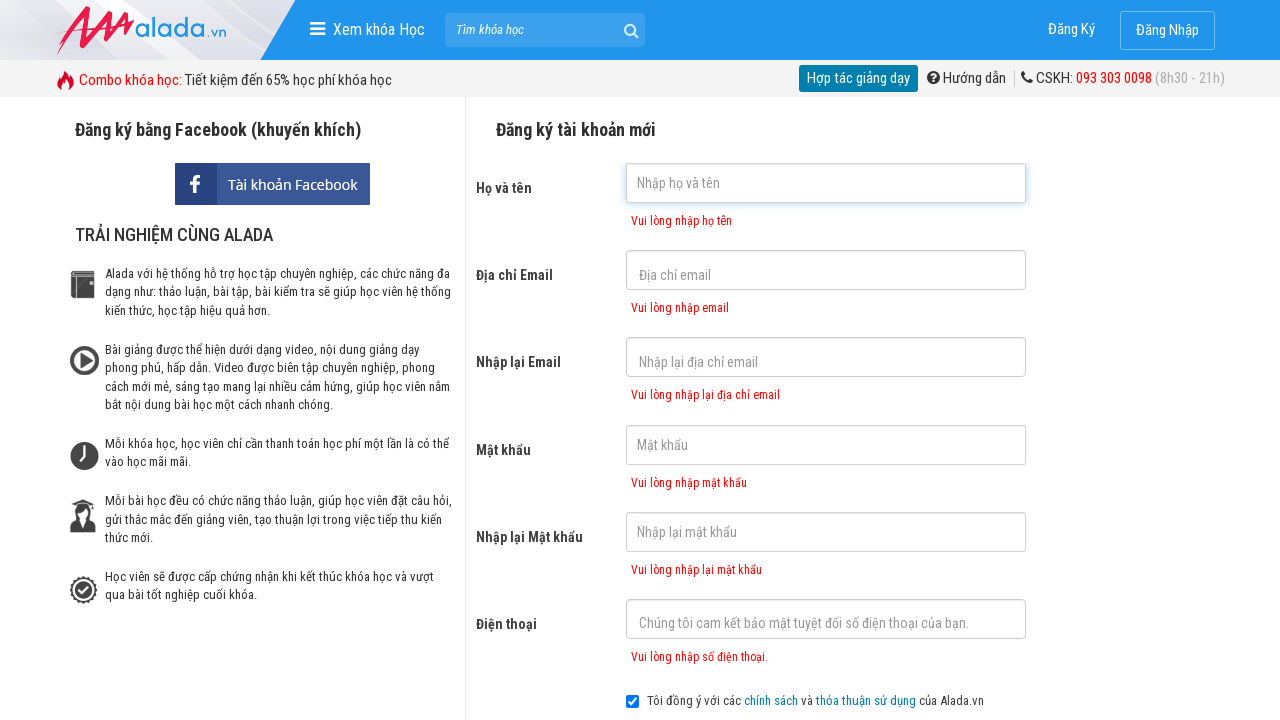

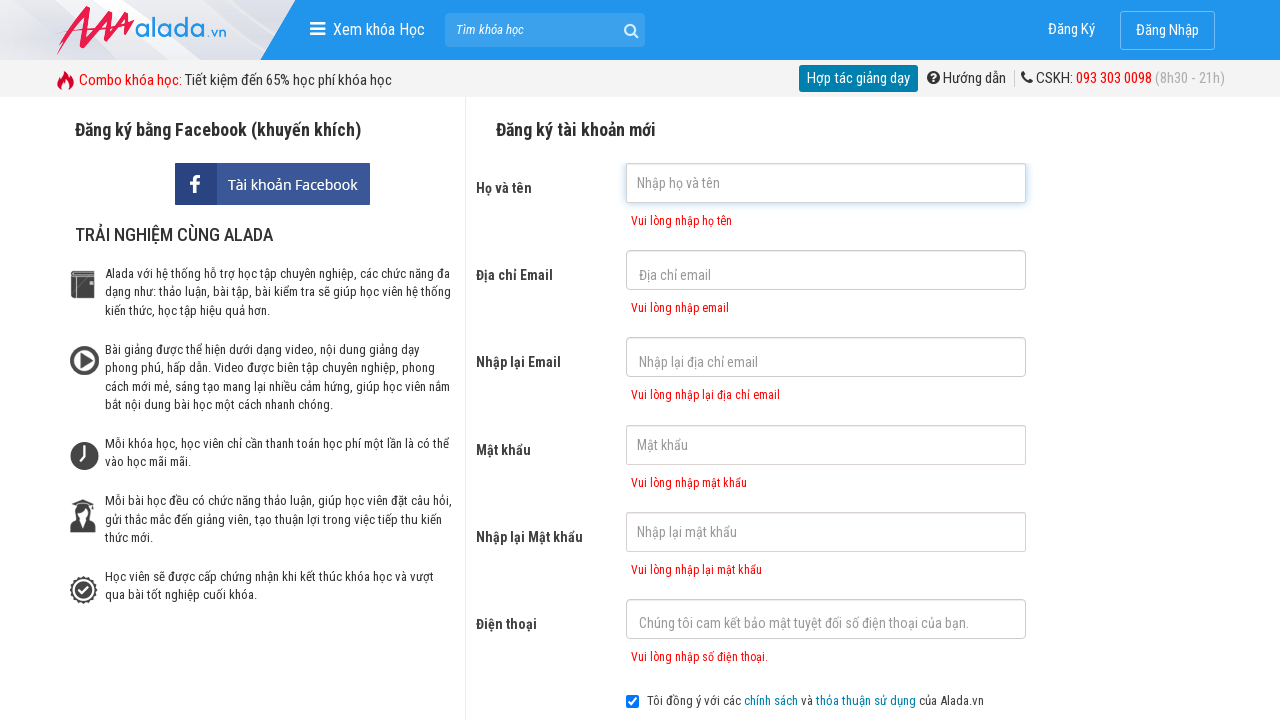